Tests adding specific grocery items (Cucumber, Brocolli, Beetroot, Carrot) to cart by iterating through product listings and clicking "ADD TO CART" for matching items

Starting URL: https://rahulshettyacademy.com/seleniumPractise/#/

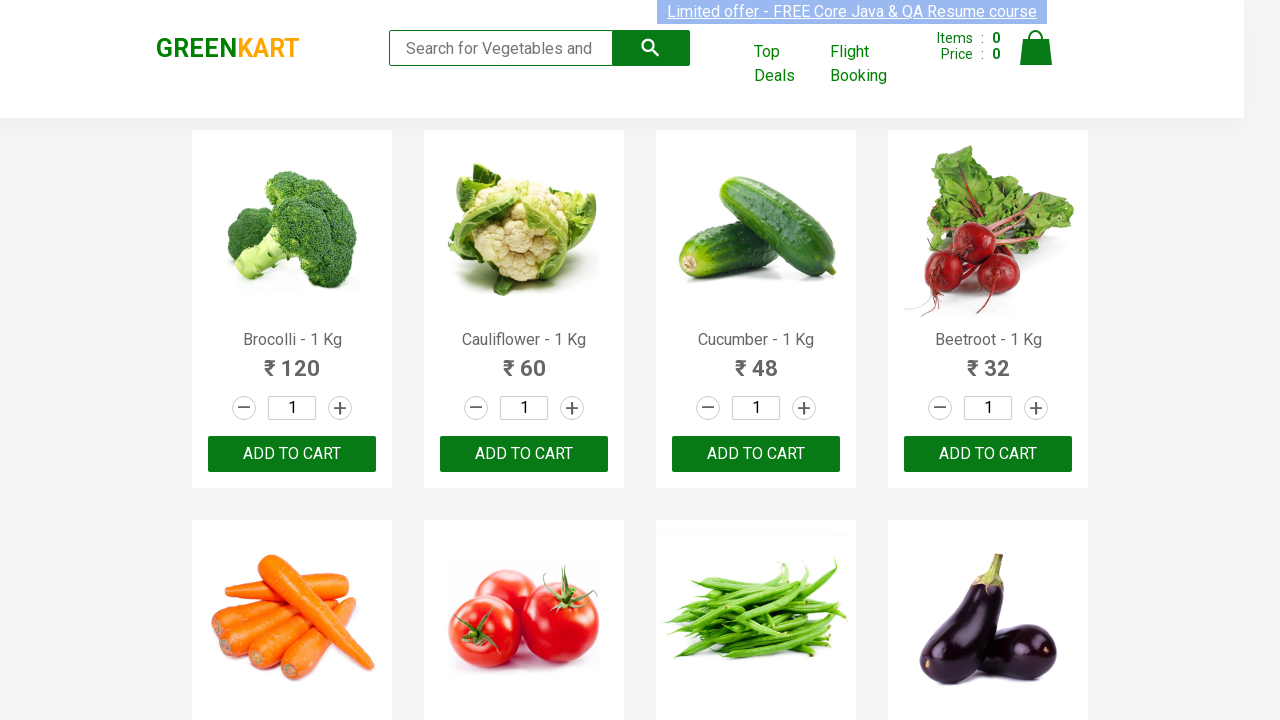

Waited for product listings to load
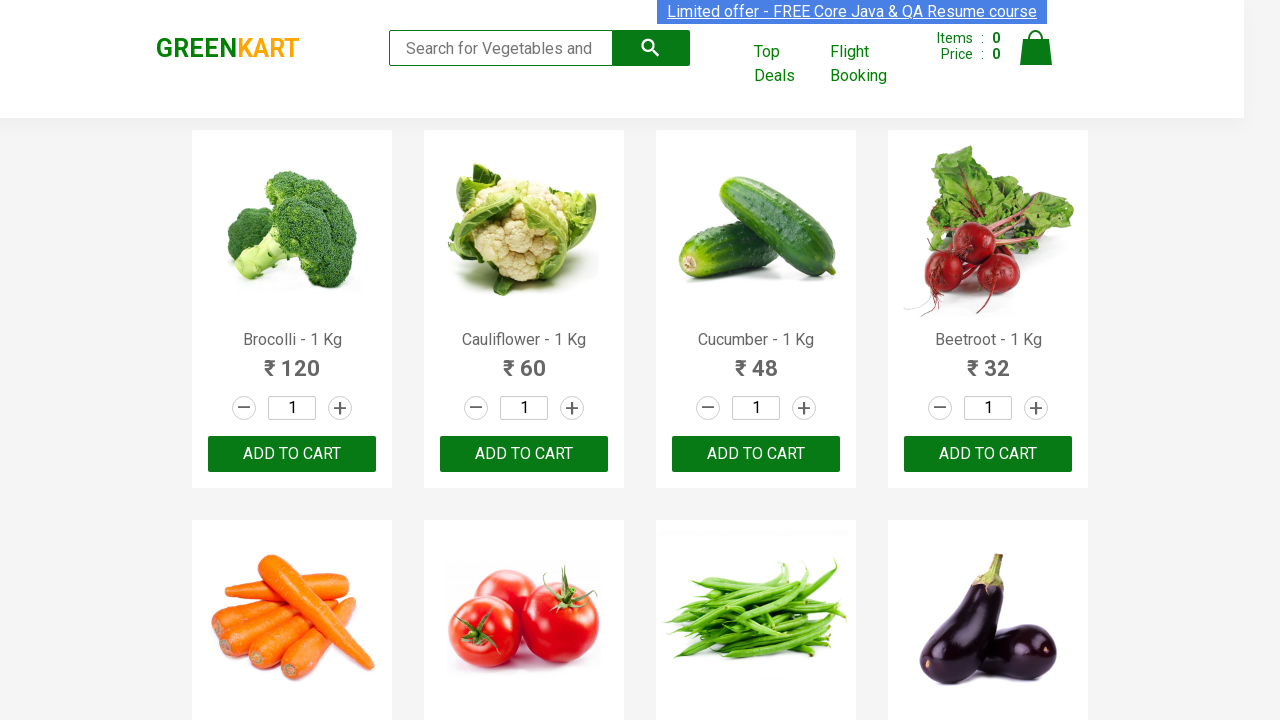

Retrieved all product elements from page
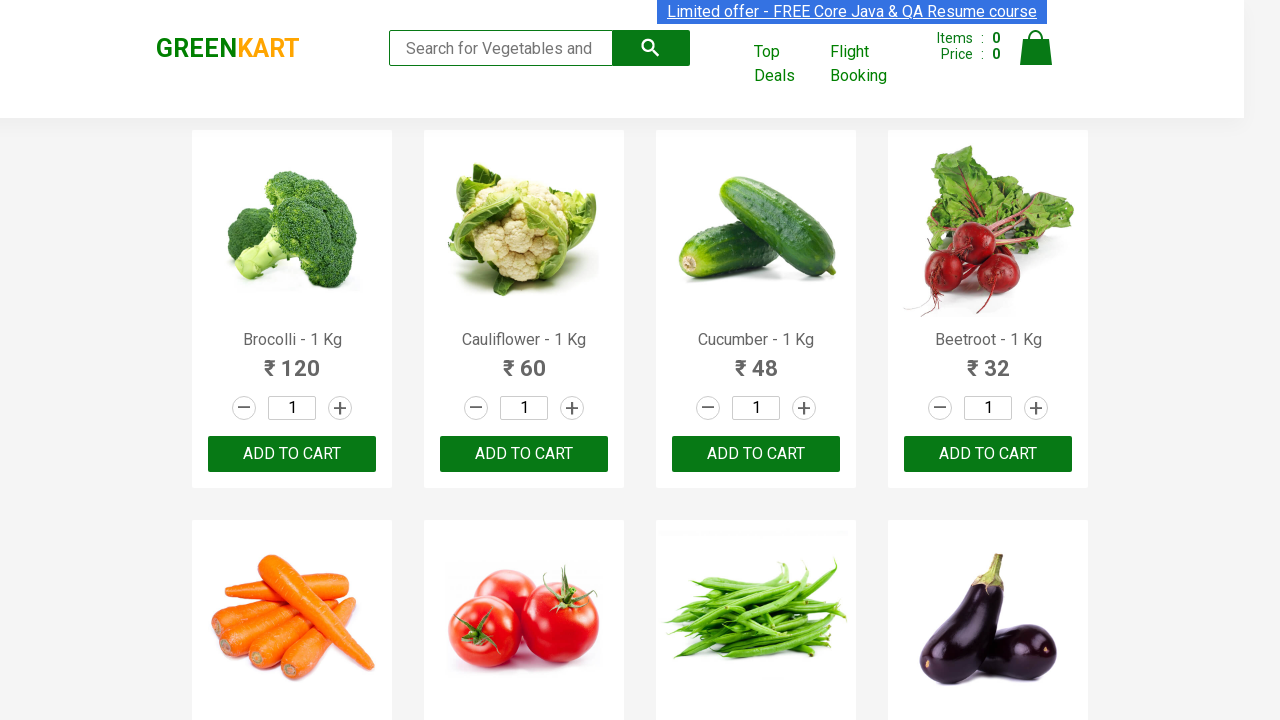

Retrieved product text: Brocolli - 1 Kg
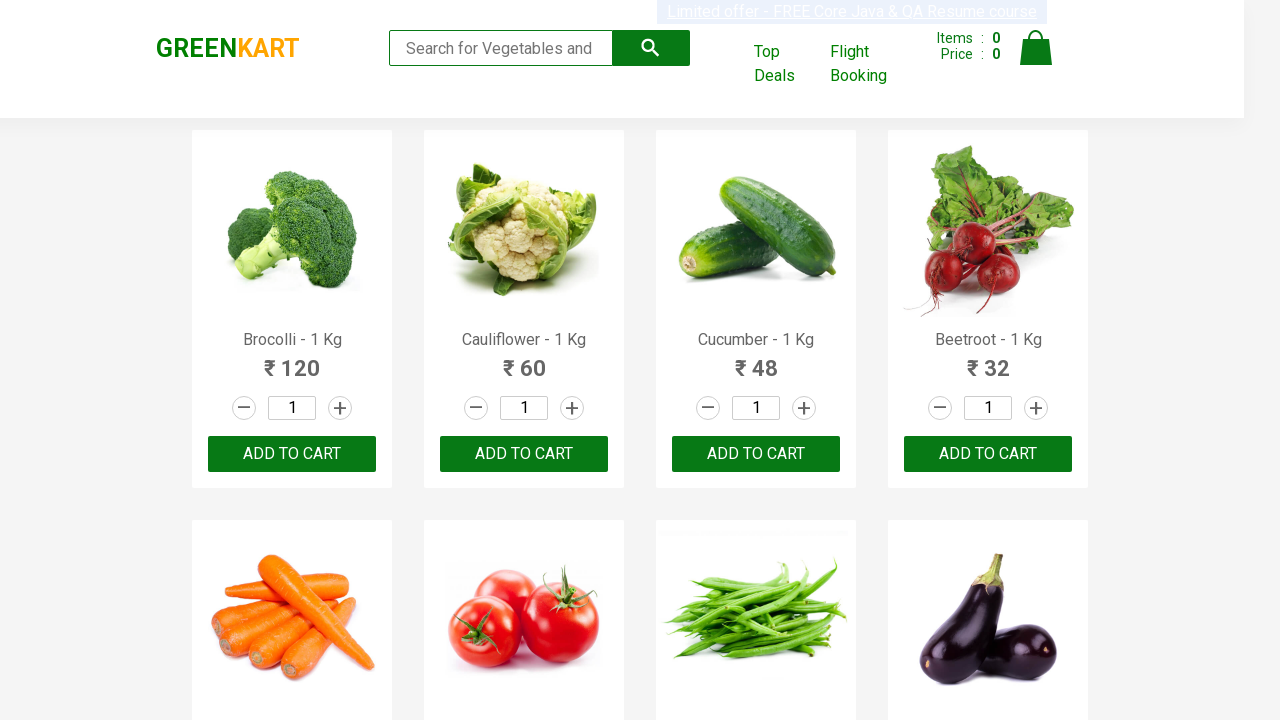

Extracted formatted product name: Brocolli
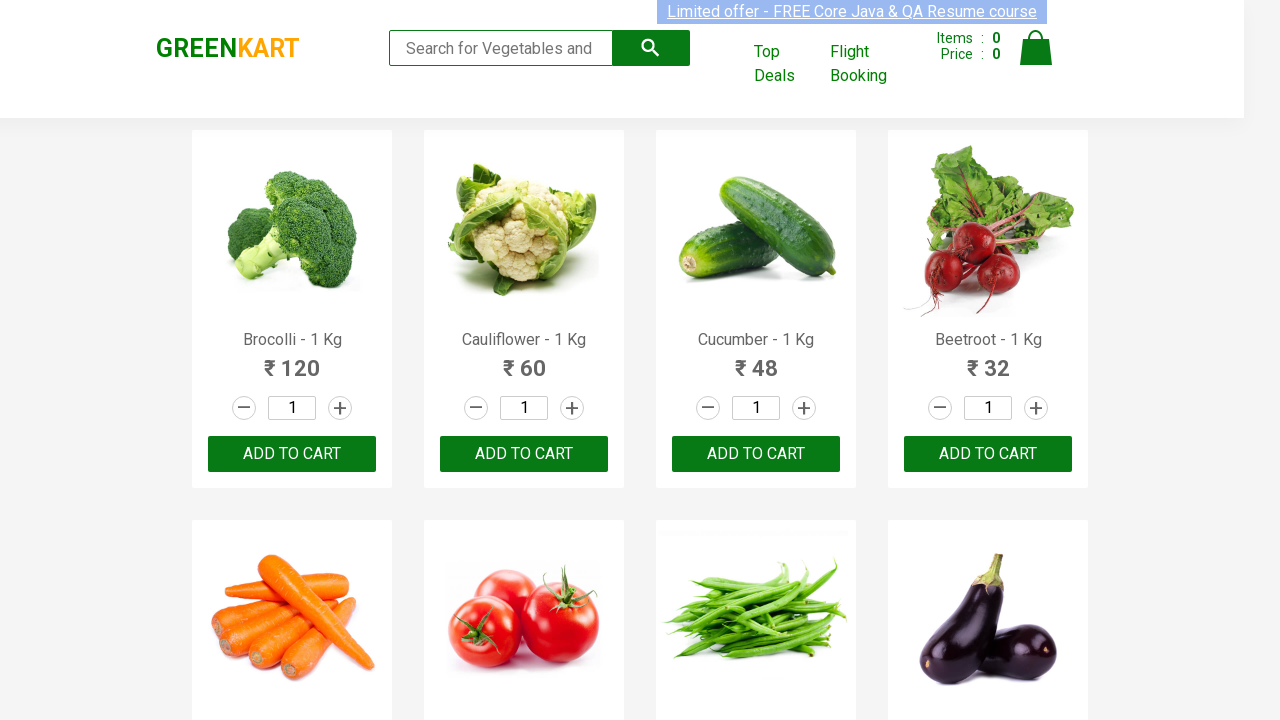

Located product card for Brocolli
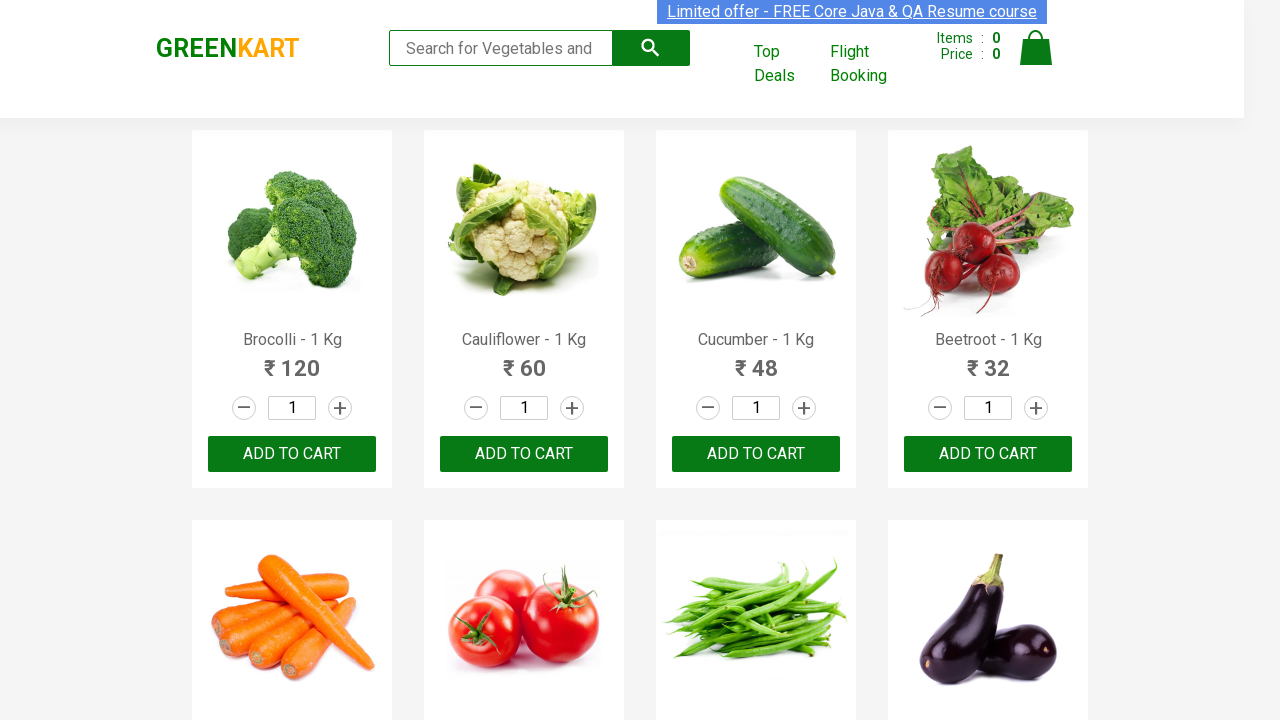

Clicked 'ADD TO CART' button for Brocolli at (292, 454) on .product >> nth=0 >> button:has-text('ADD TO CART')
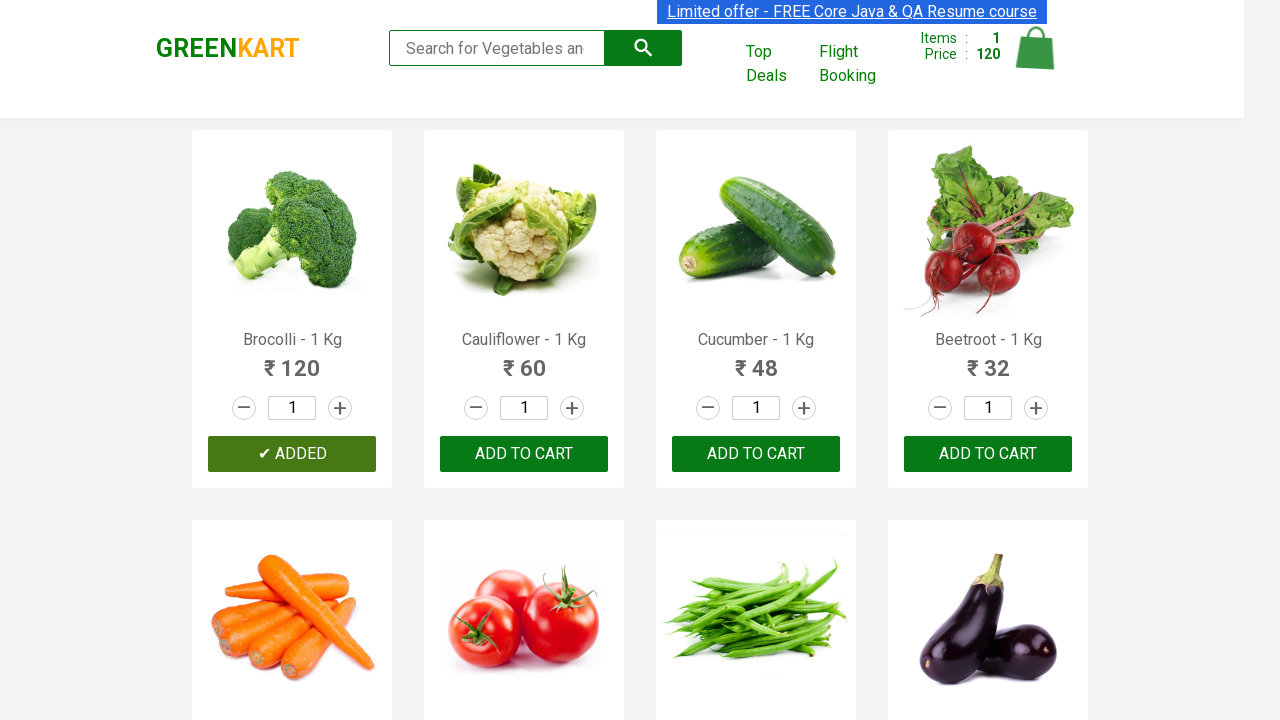

Item added to cart (total: 1/4)
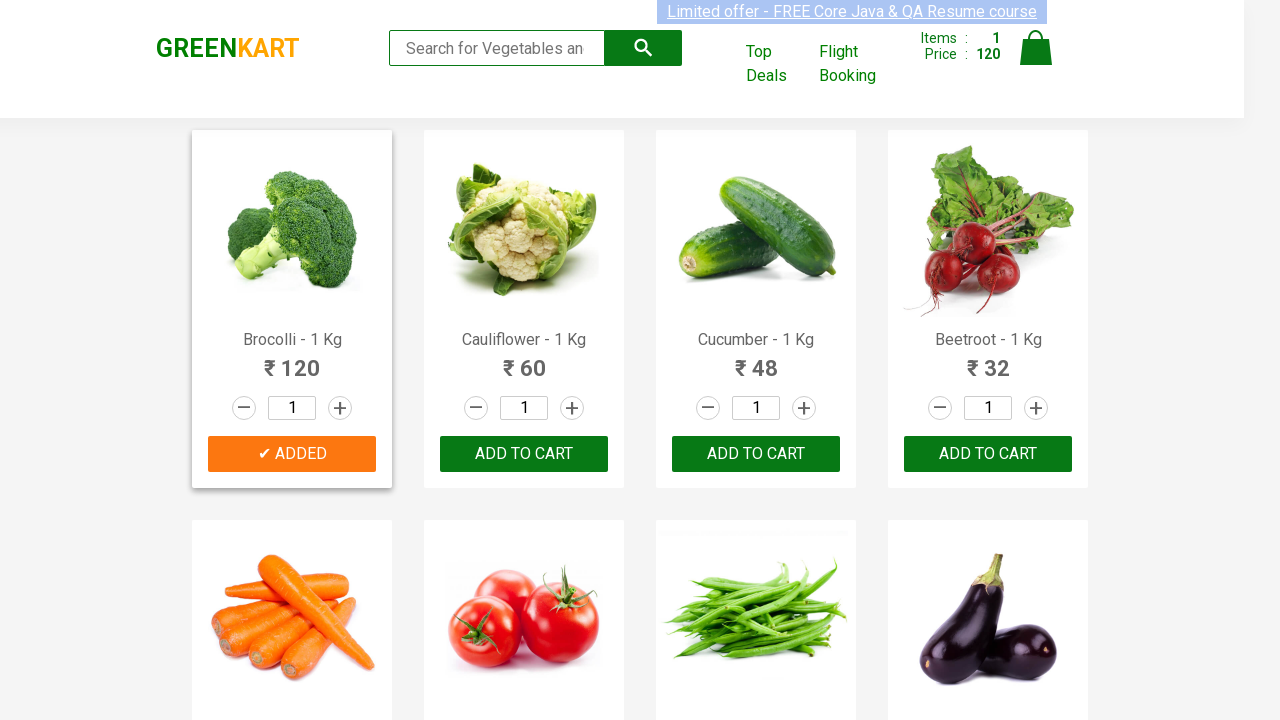

Retrieved product text: Cauliflower - 1 Kg
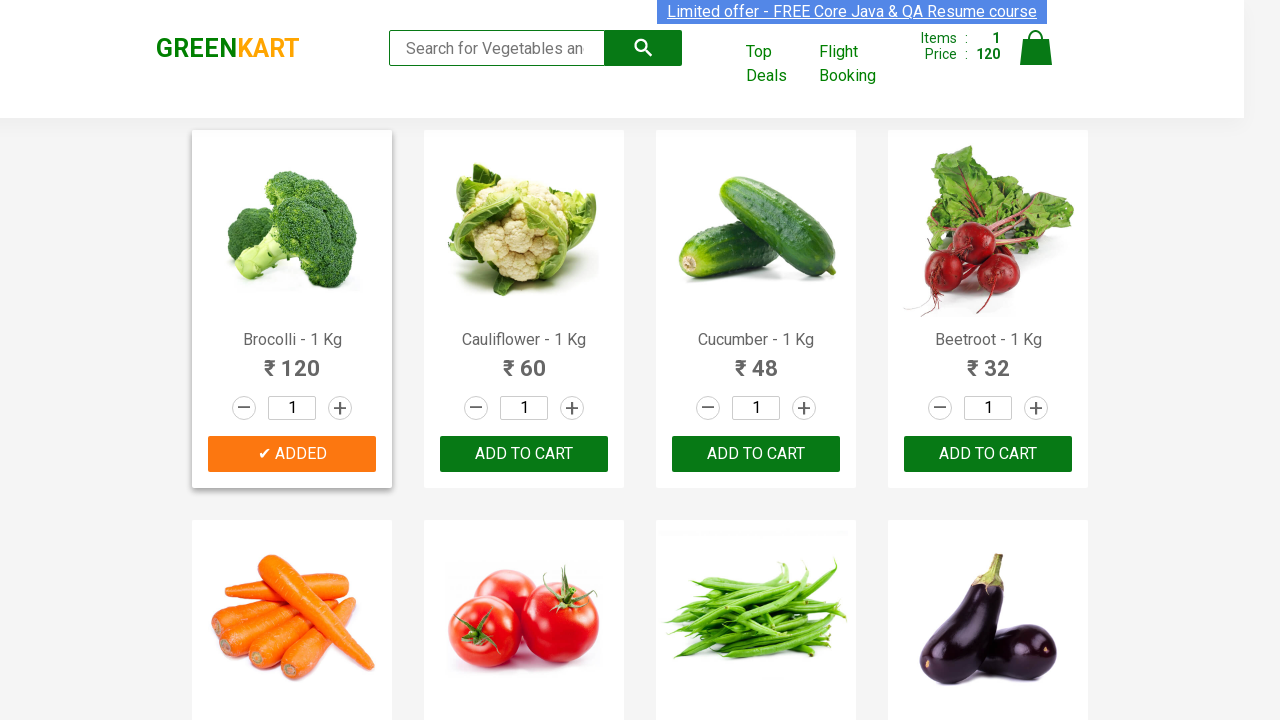

Extracted formatted product name: Cauliflower
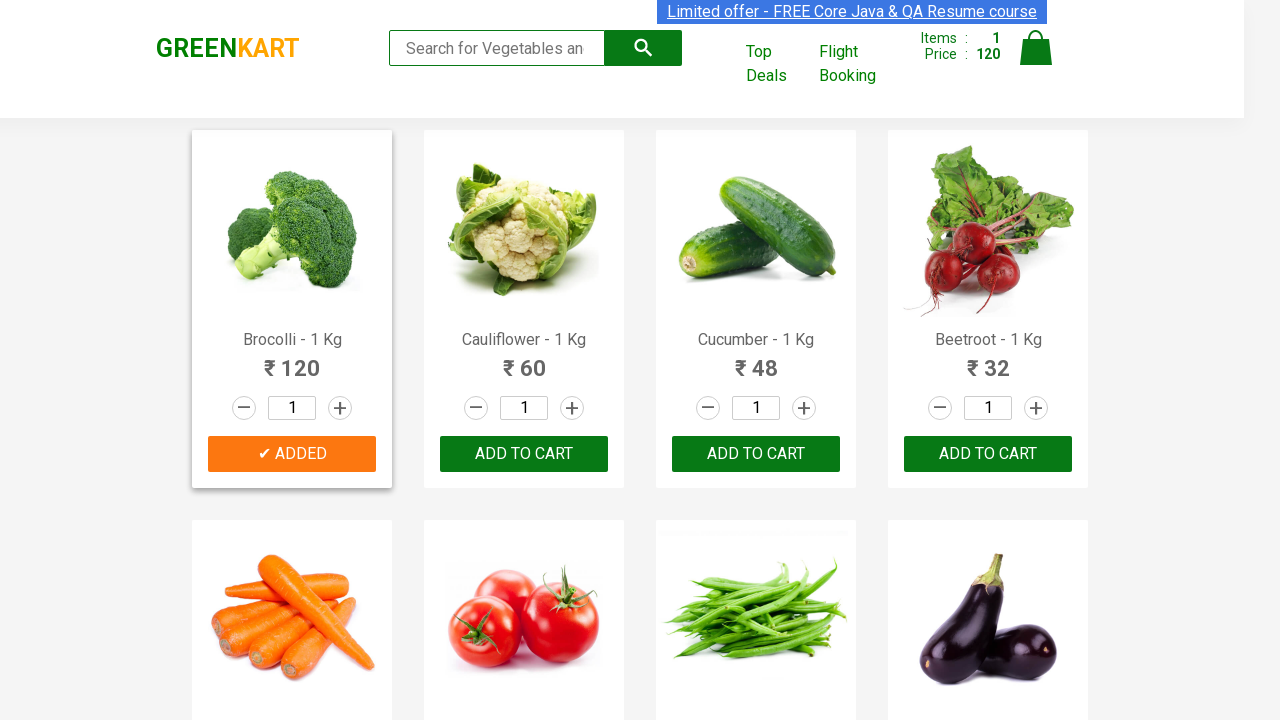

Retrieved product text: Cucumber - 1 Kg
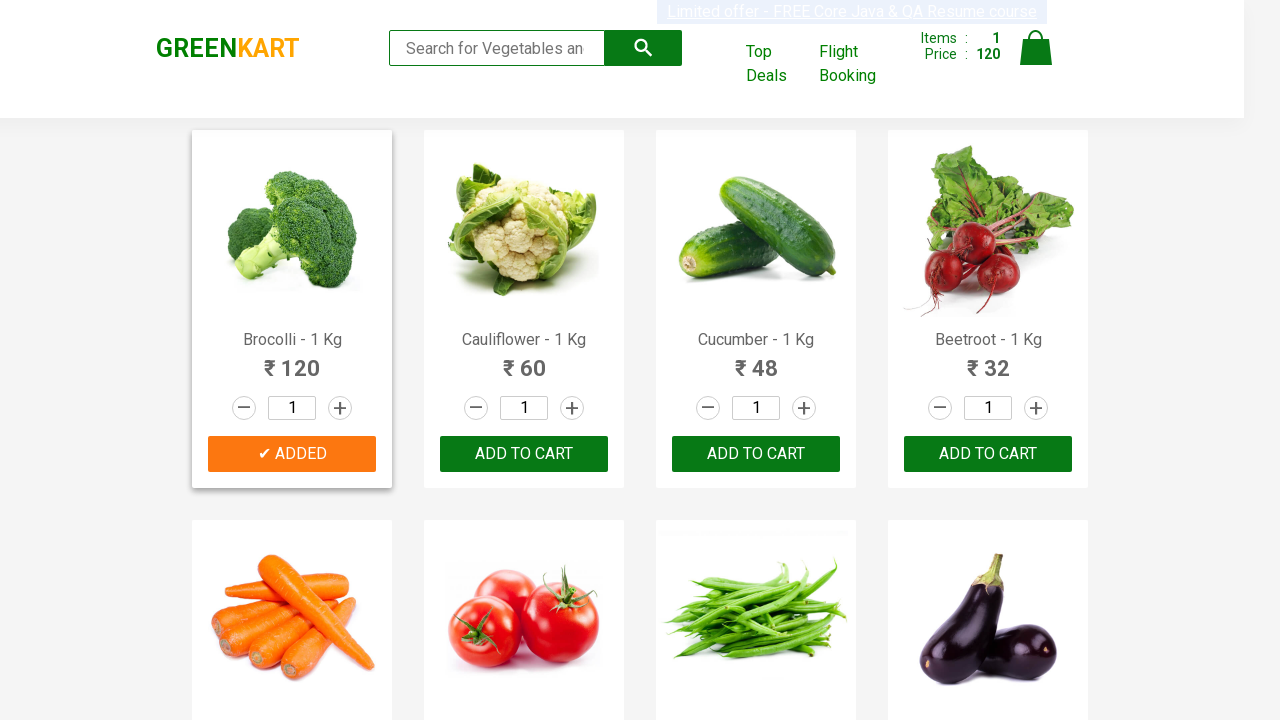

Extracted formatted product name: Cucumber
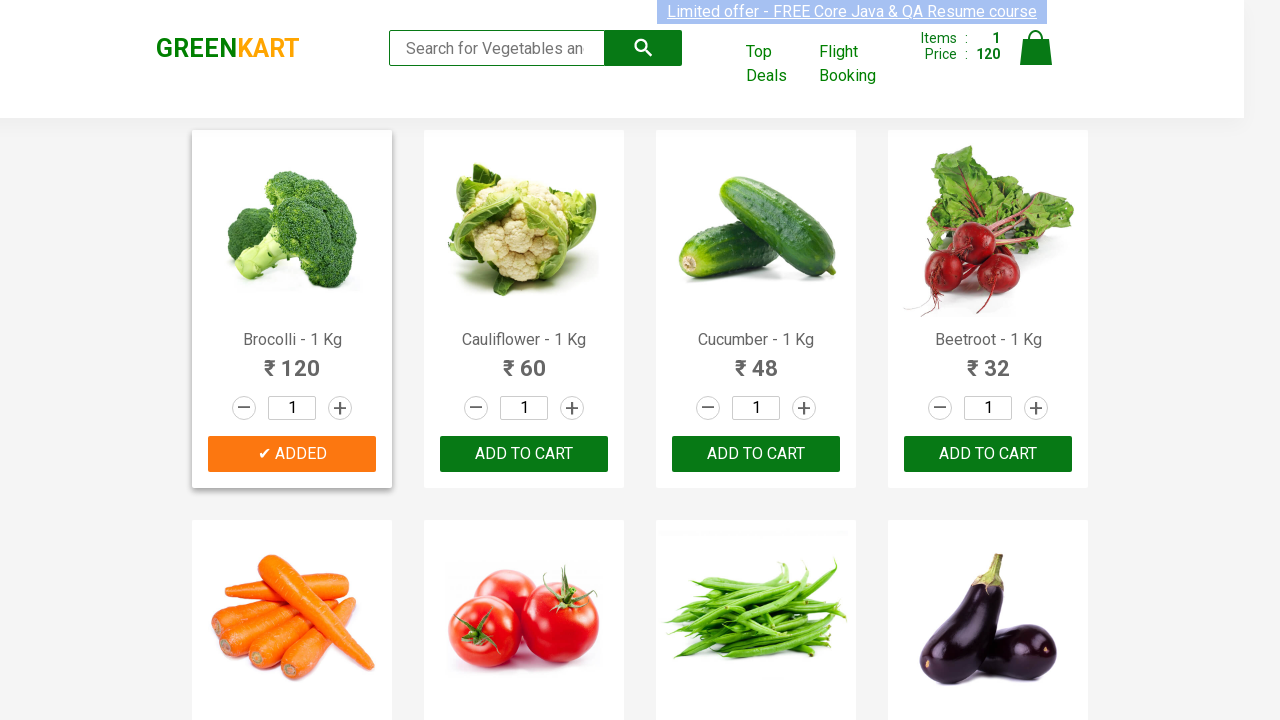

Located product card for Cucumber
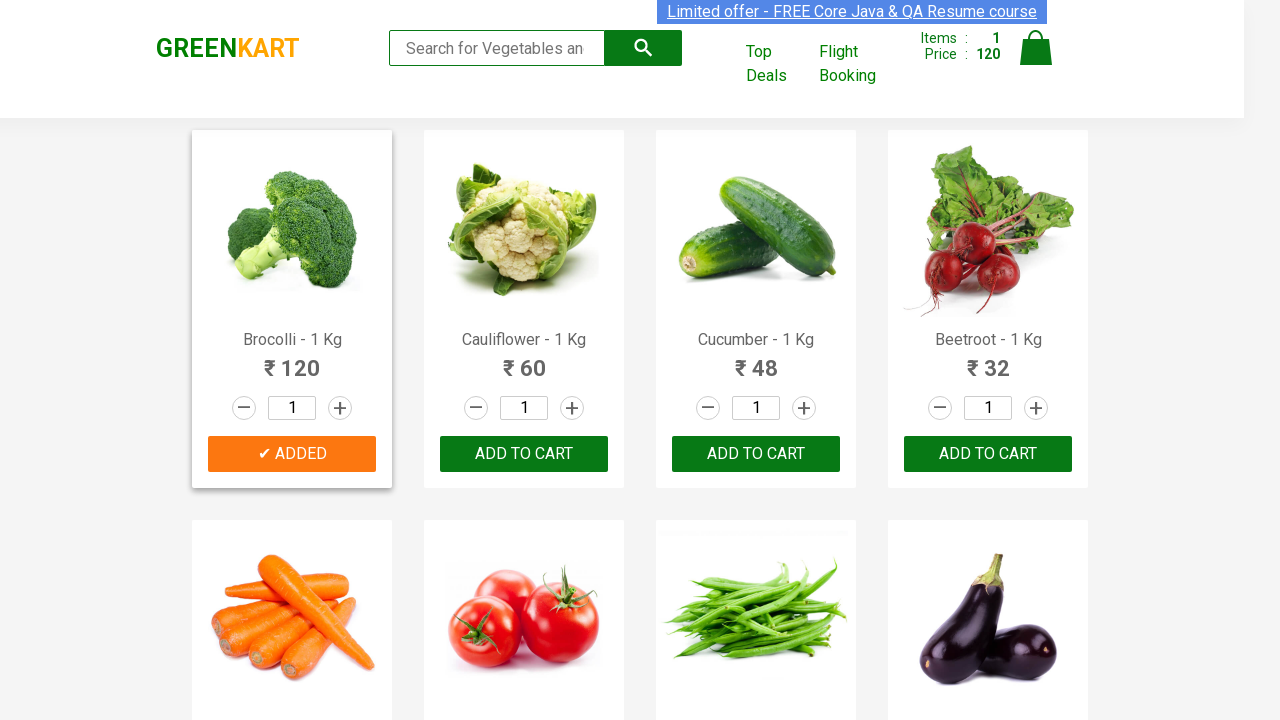

Clicked 'ADD TO CART' button for Cucumber at (756, 454) on .product >> nth=2 >> button:has-text('ADD TO CART')
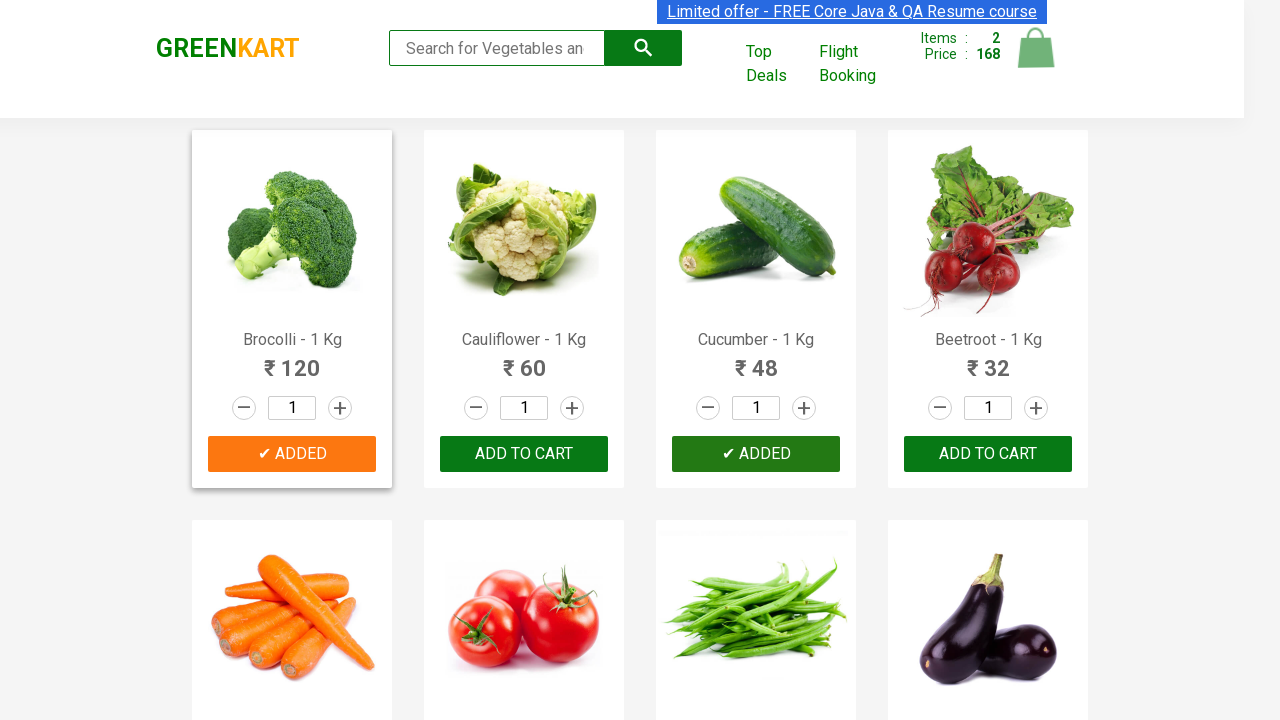

Item added to cart (total: 2/4)
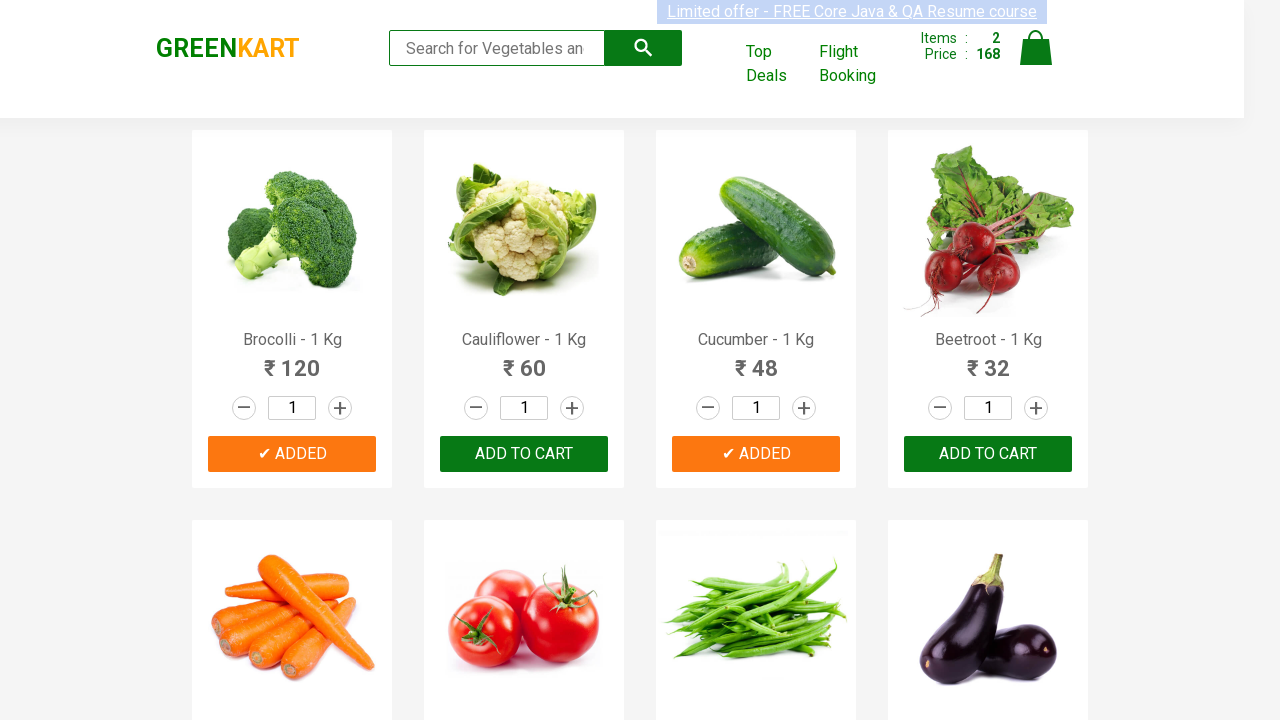

Retrieved product text: Beetroot - 1 Kg
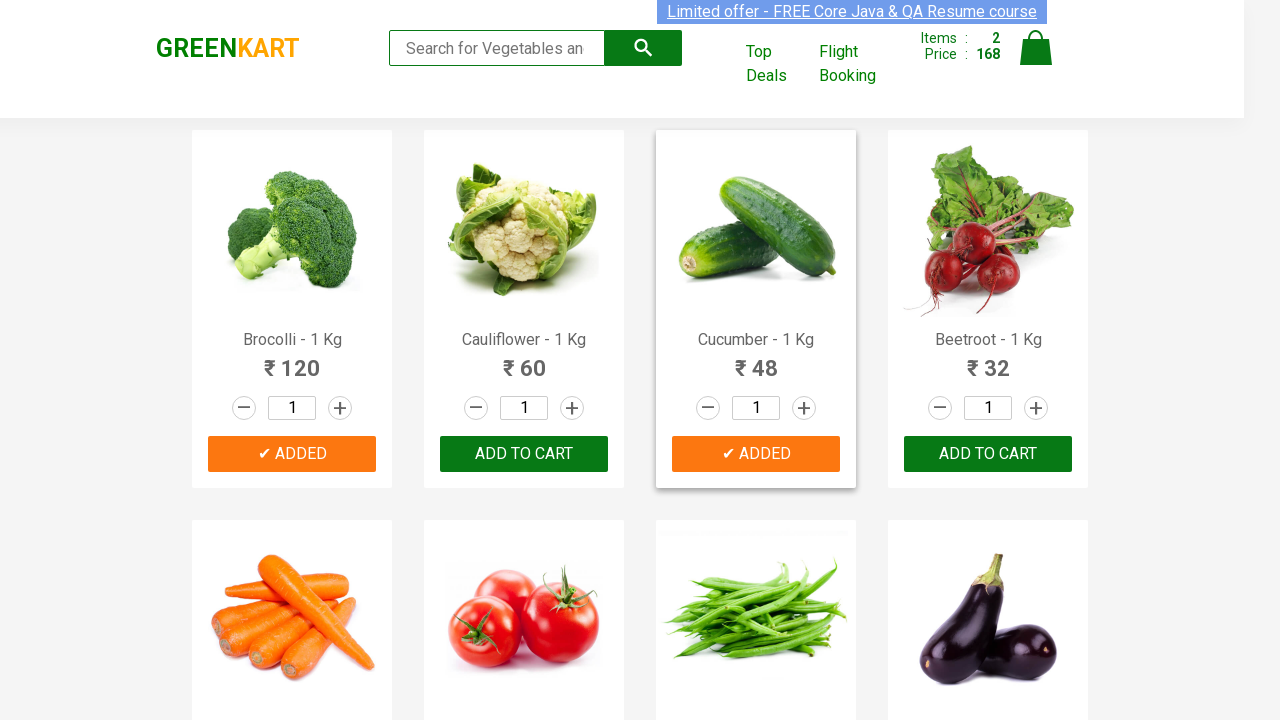

Extracted formatted product name: Beetroot
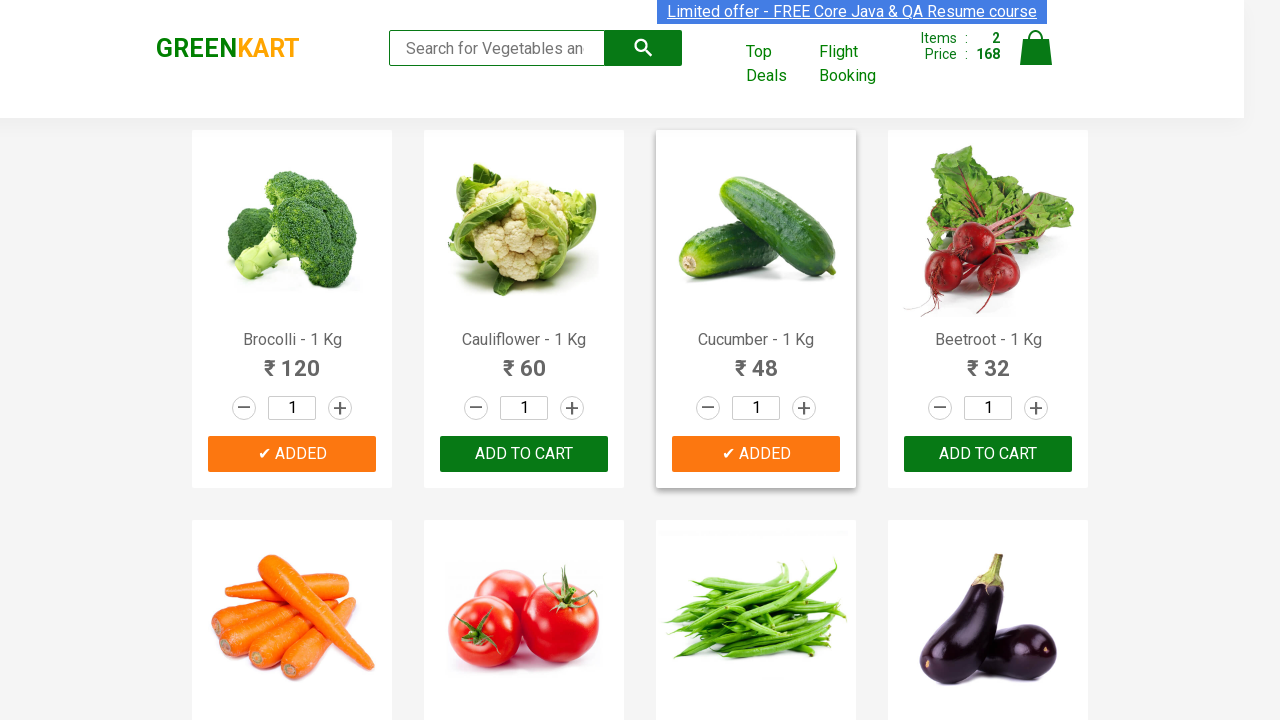

Located product card for Beetroot
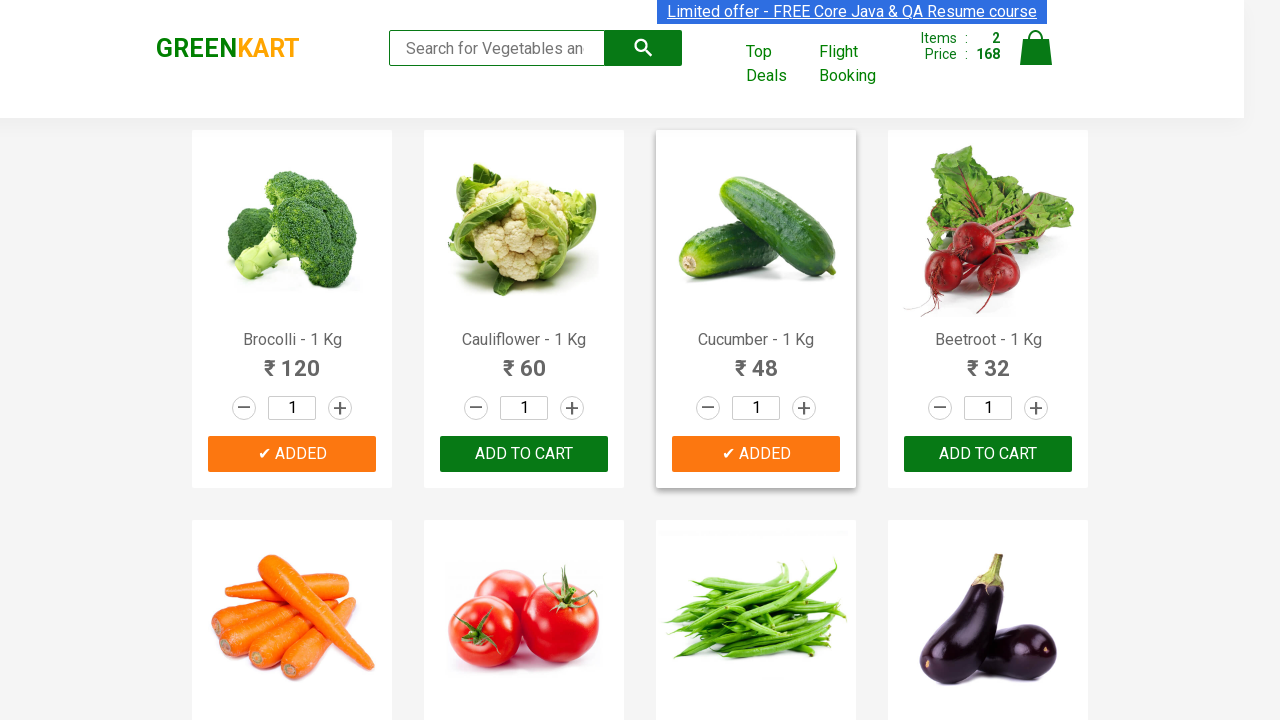

Clicked 'ADD TO CART' button for Beetroot at (988, 454) on .product >> nth=3 >> button:has-text('ADD TO CART')
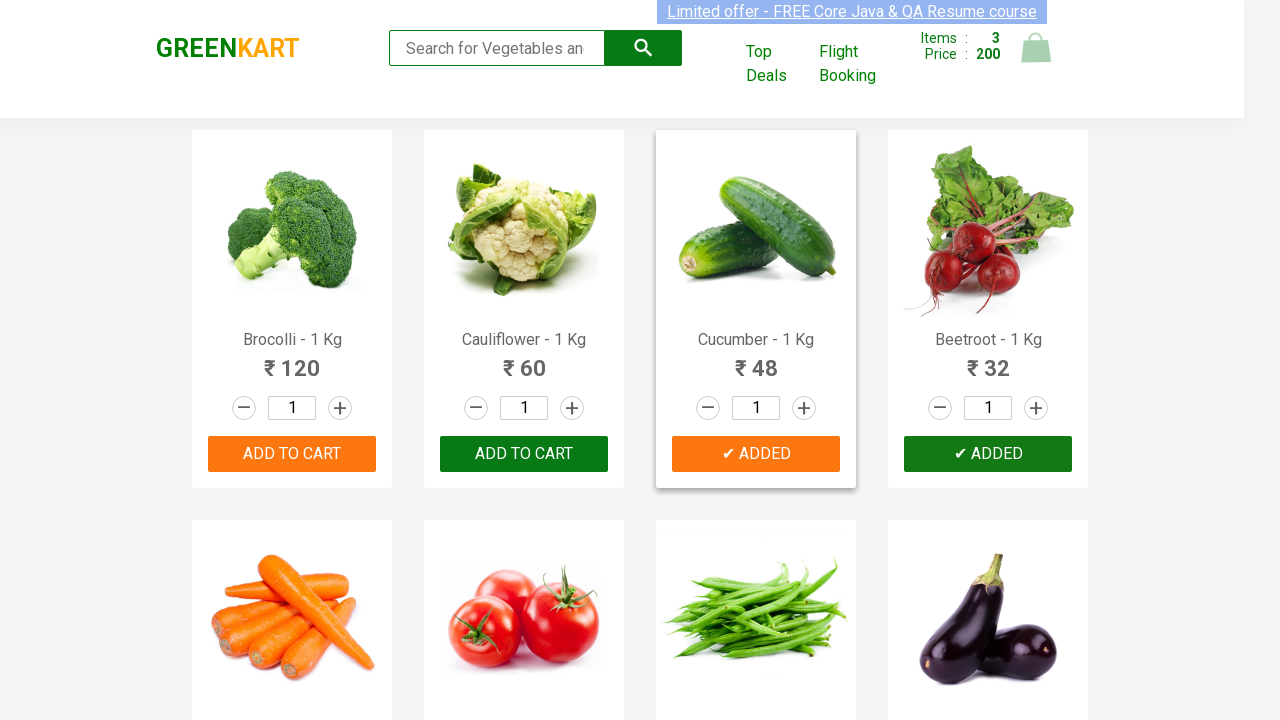

Item added to cart (total: 3/4)
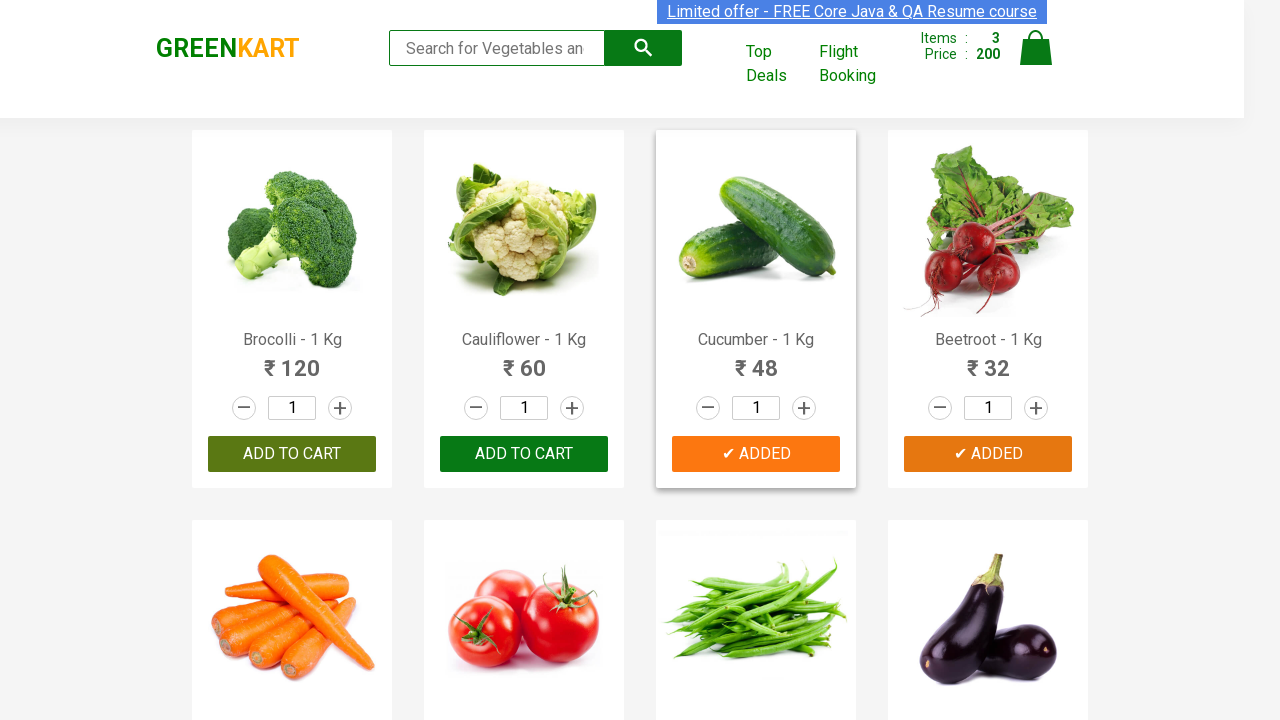

Retrieved product text: Carrot - 1 Kg
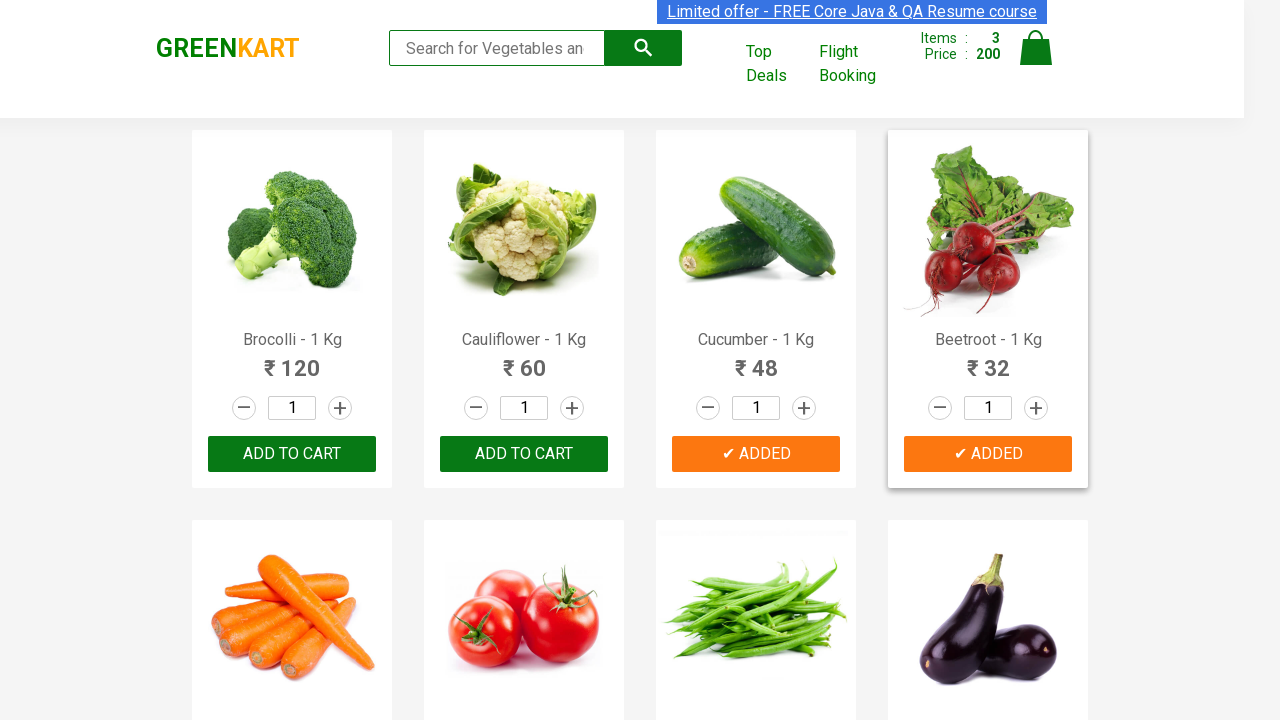

Extracted formatted product name: Carrot
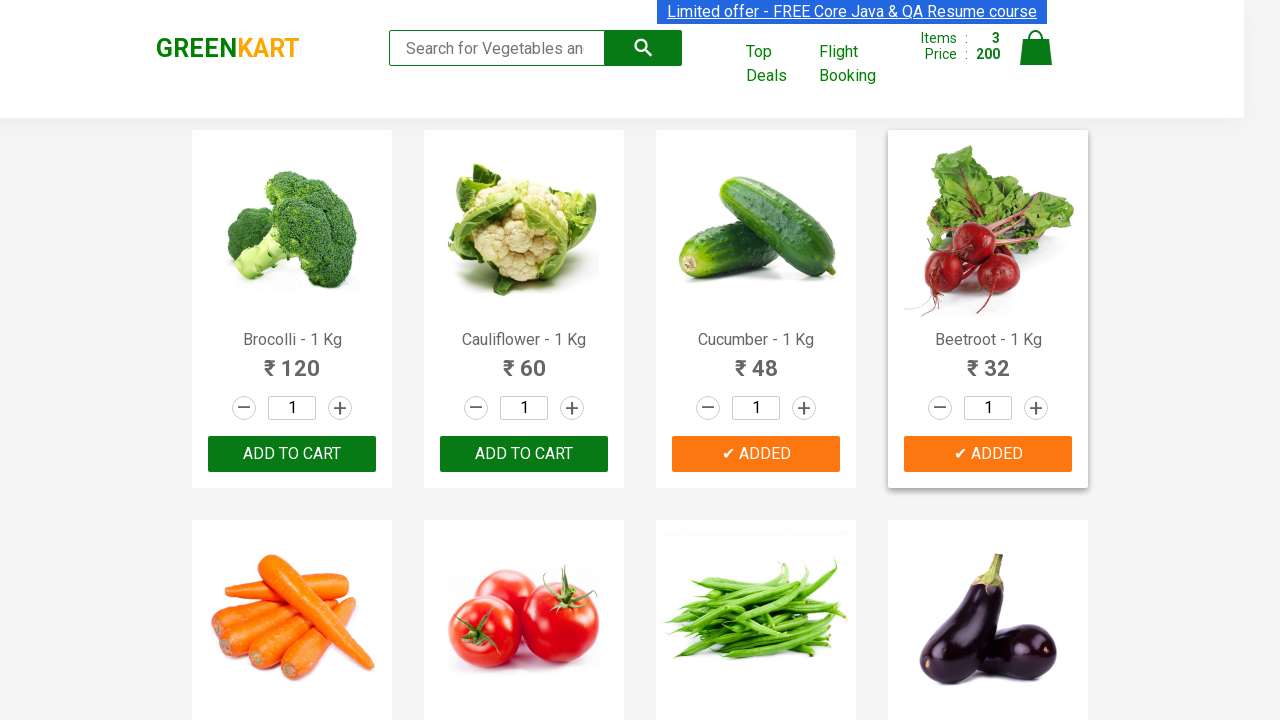

Located product card for Carrot
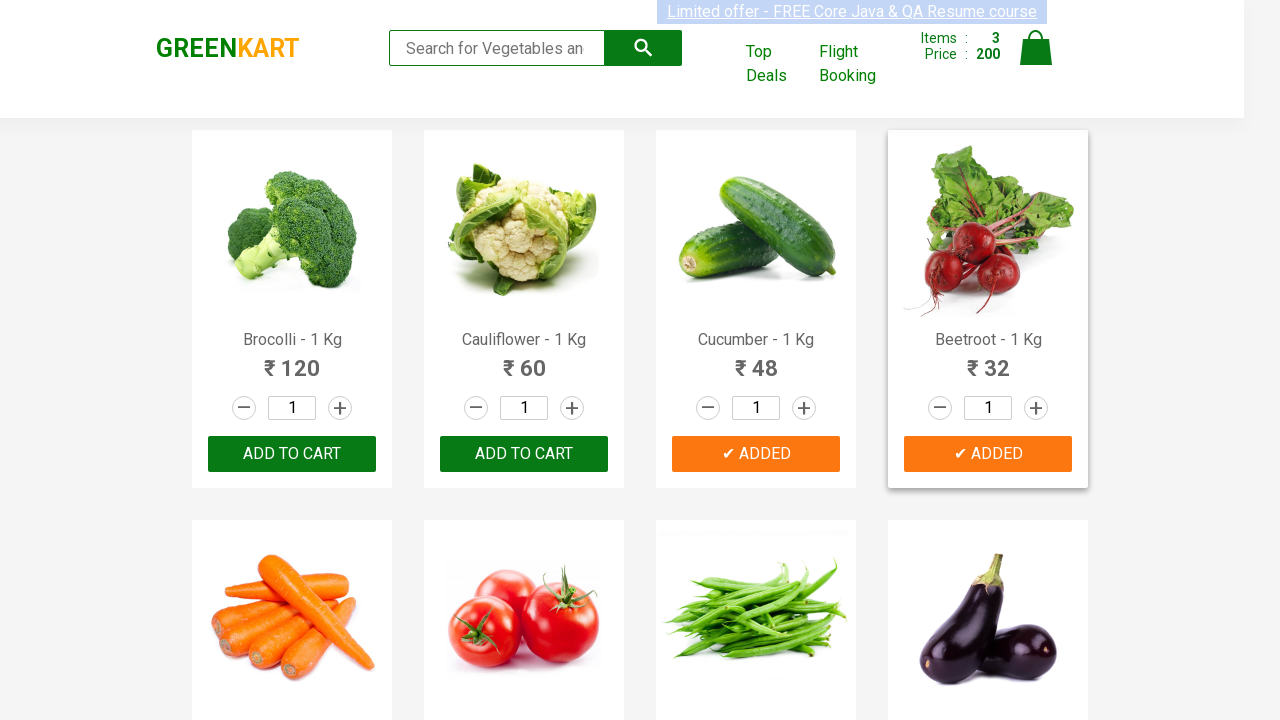

Clicked 'ADD TO CART' button for Carrot at (292, 360) on .product >> nth=4 >> button:has-text('ADD TO CART')
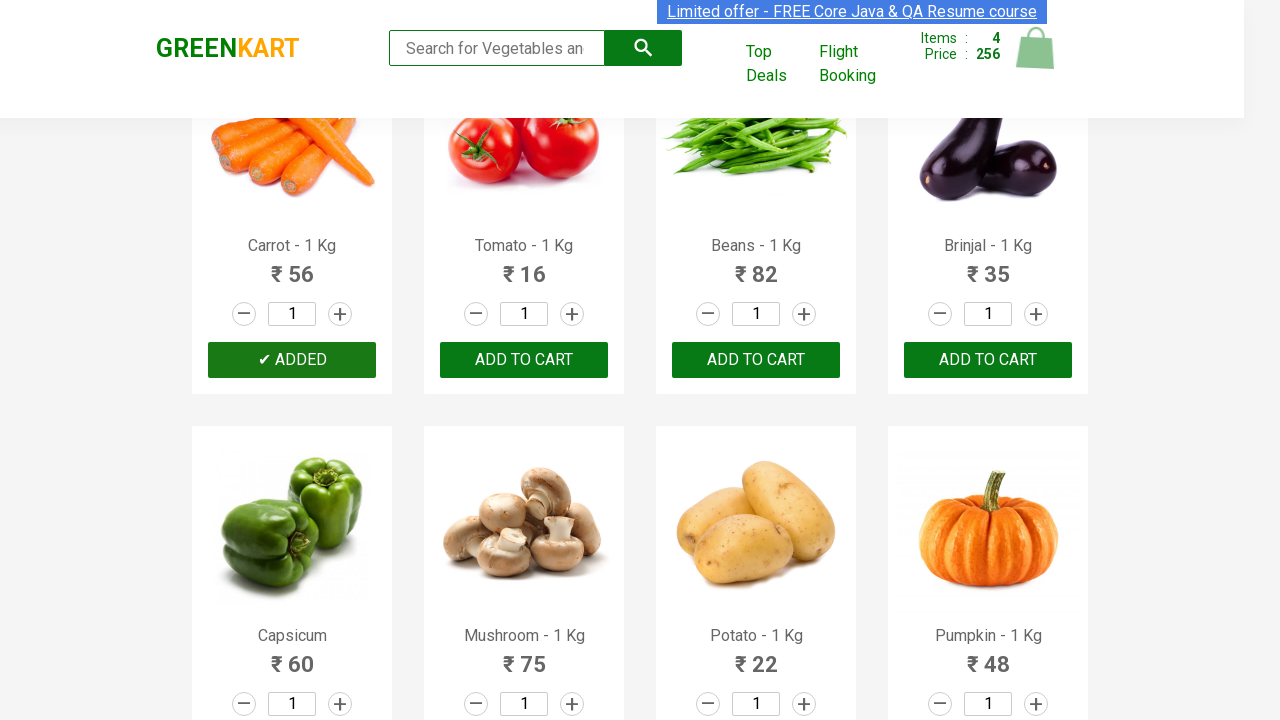

Item added to cart (total: 4/4)
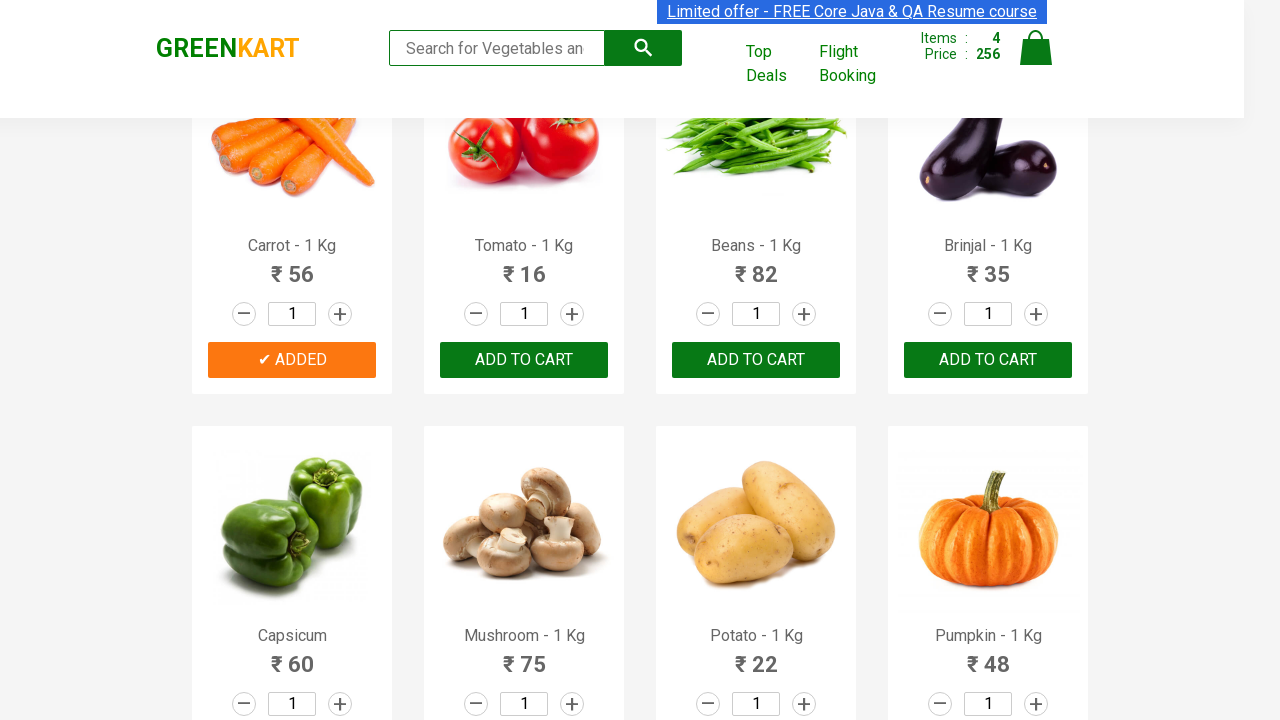

All required items successfully added to cart
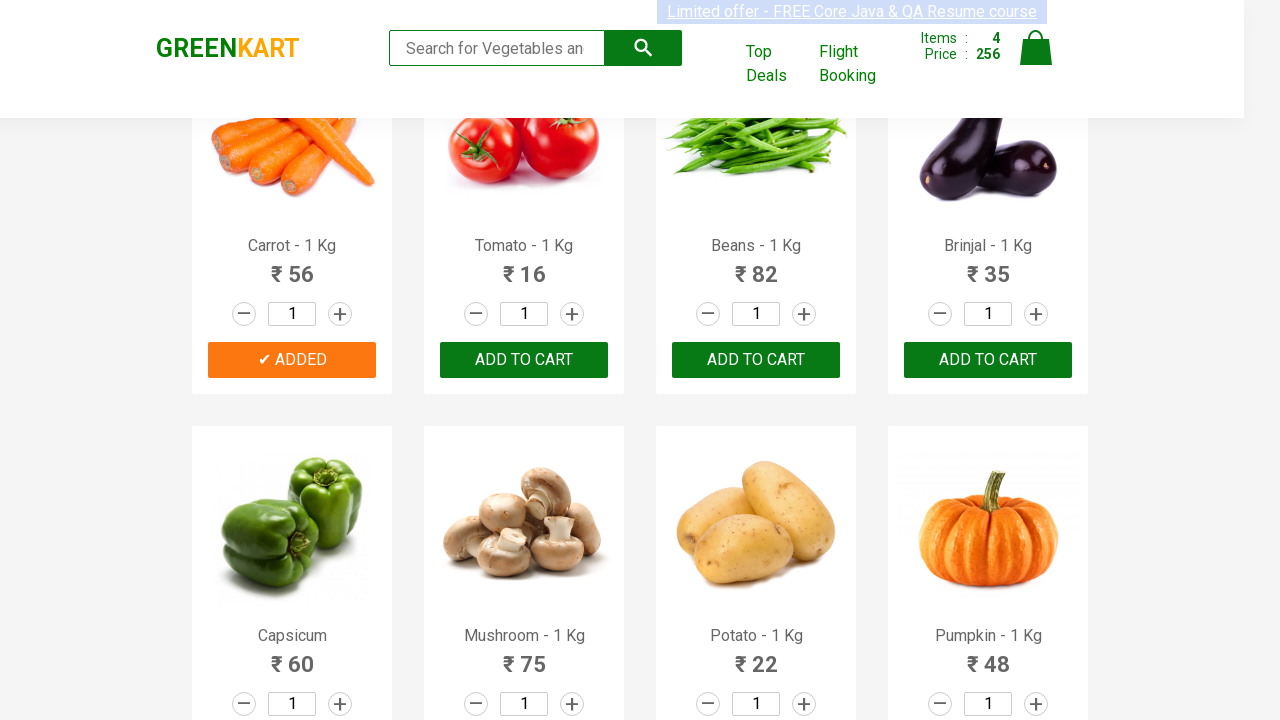

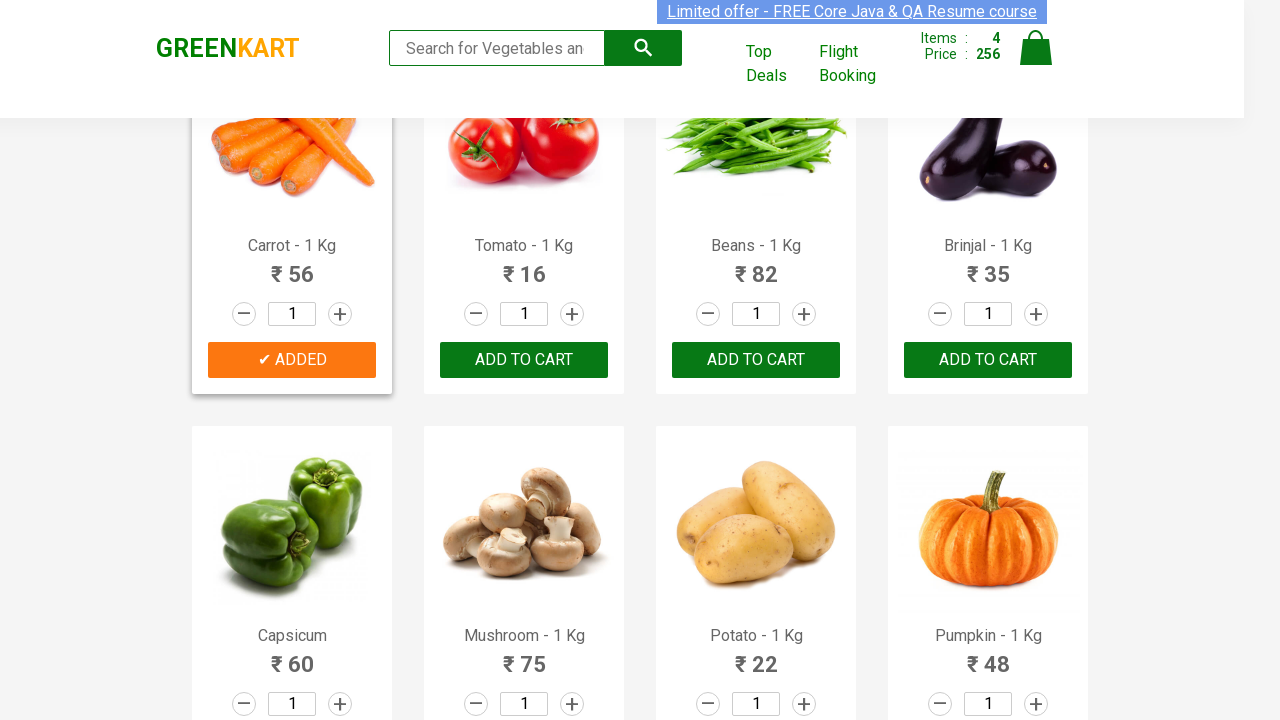